Tests iframe interaction by switching to an iframe and verifying the text content inside it

Starting URL: https://the-internet.herokuapp.com/iframe

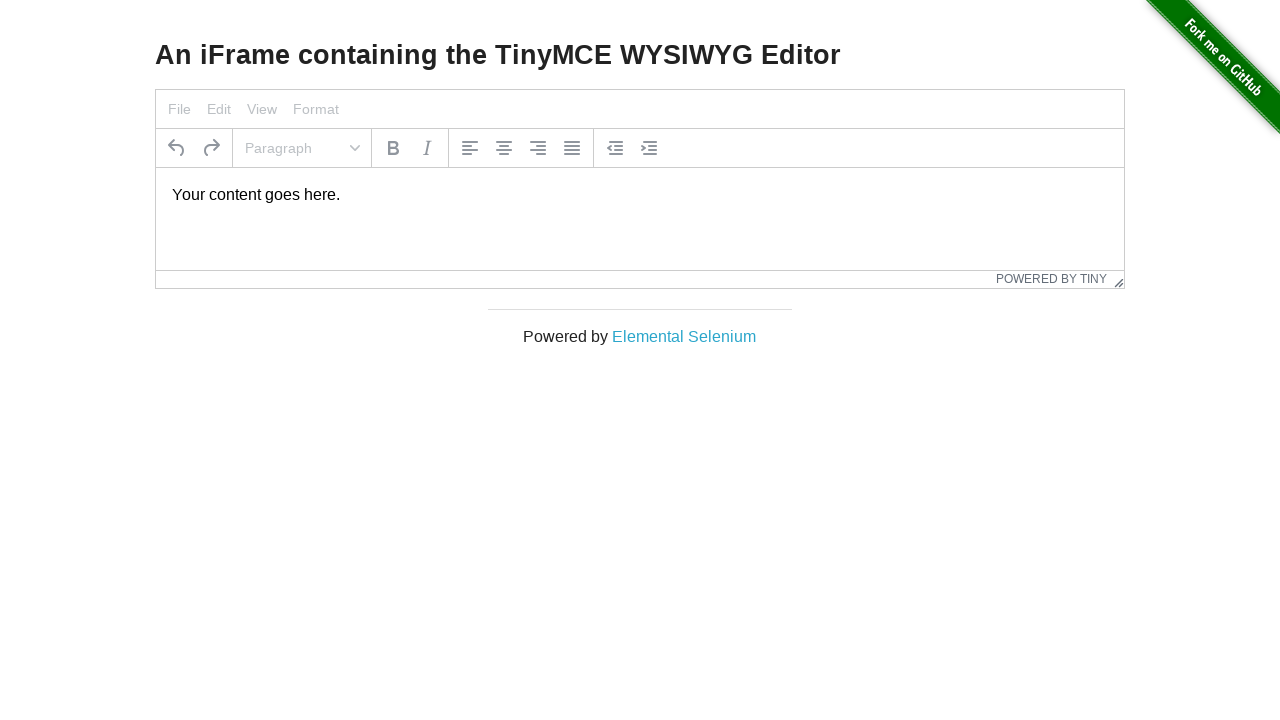

Navigated to iframe test page
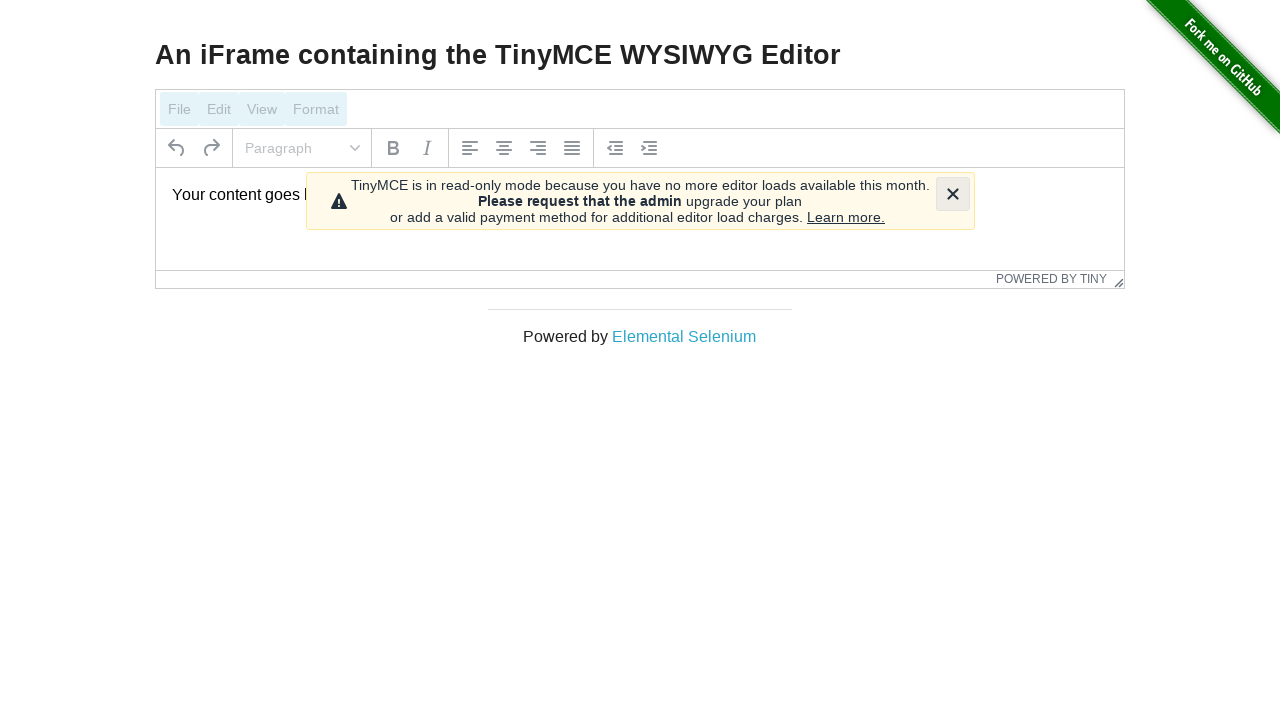

Switched to iframe with id 'mce_0_ifr'
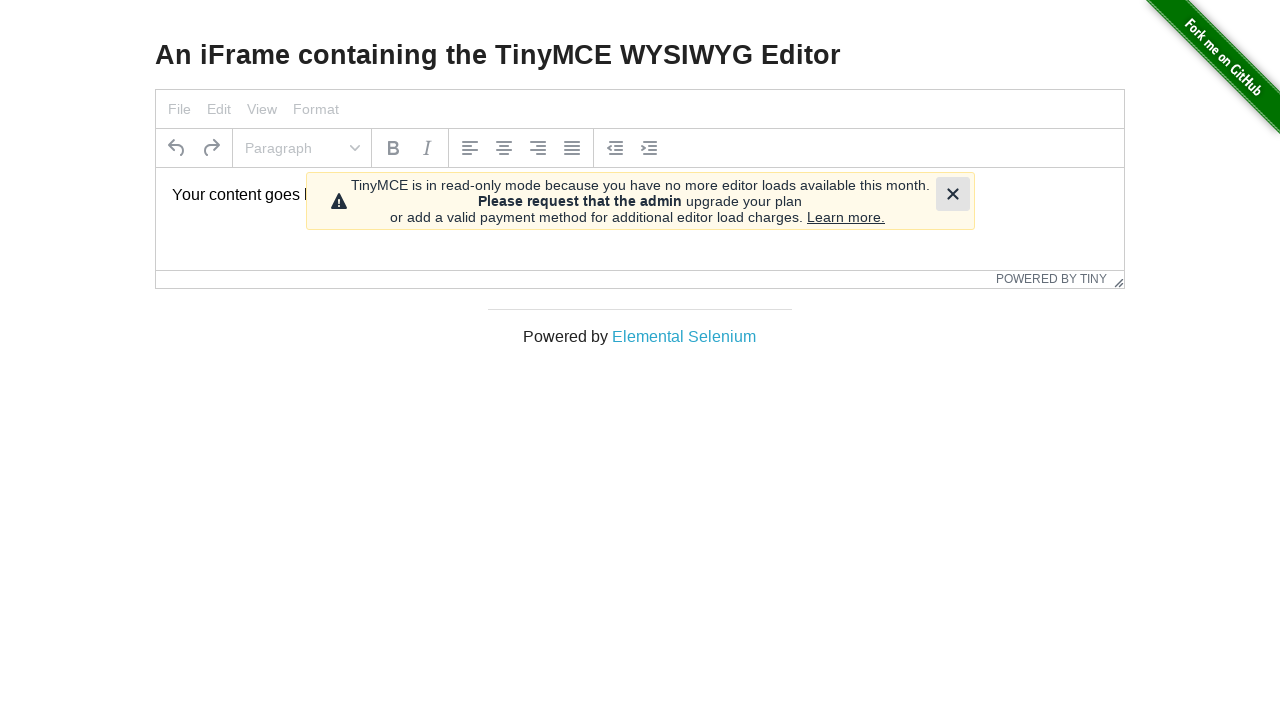

Located text element inside iframe
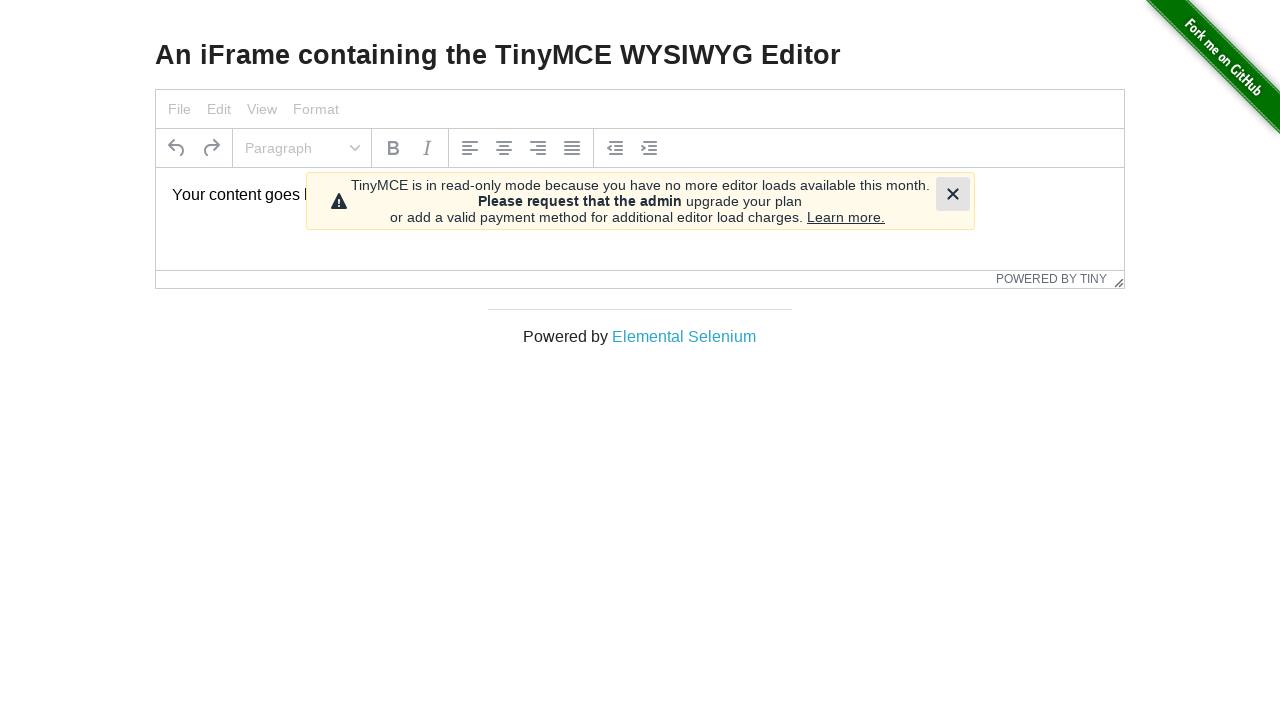

Verified iframe text content matches expected value
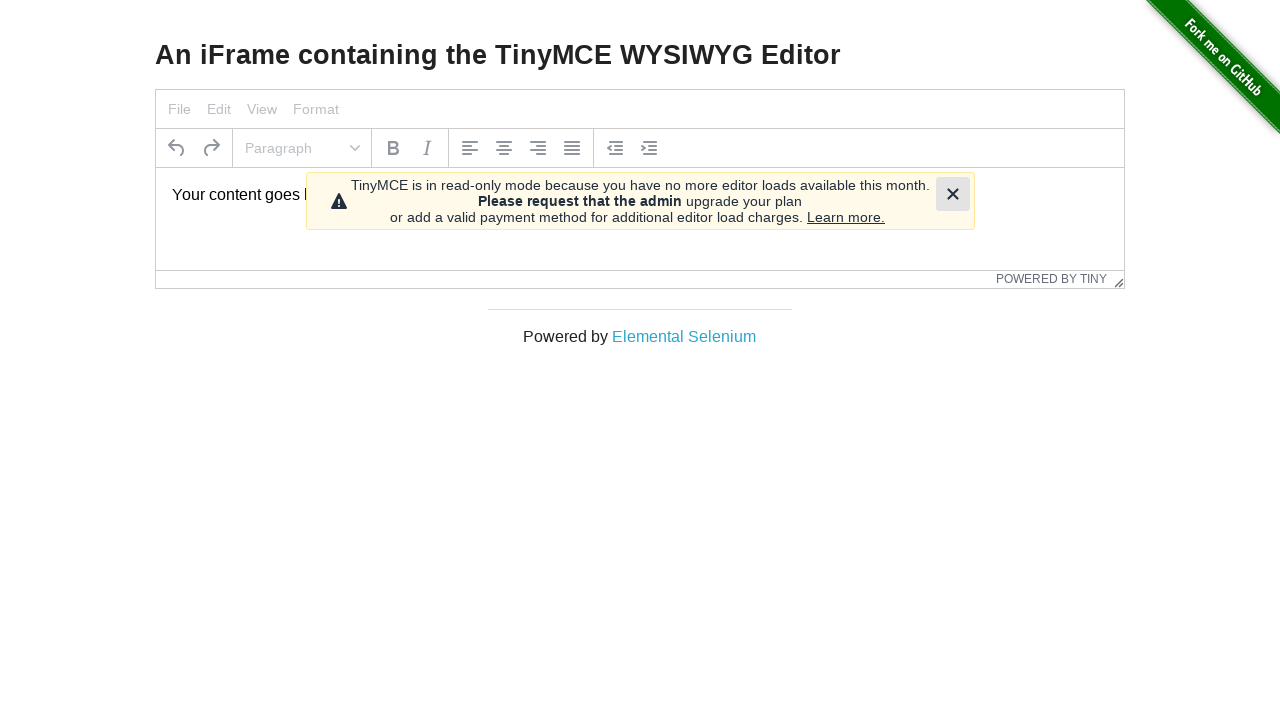

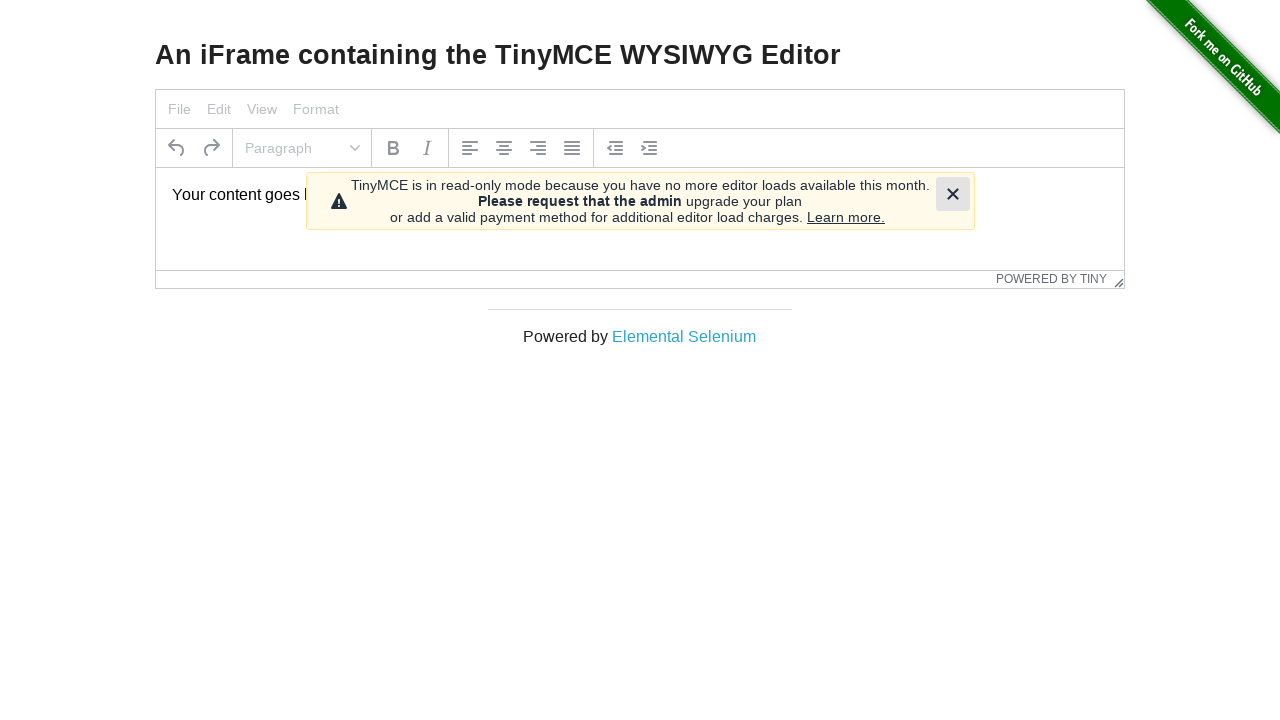